Navigates to Glamira homepage and waits for page to load, verifying the page renders correctly

Starting URL: https://www.glamira.com/

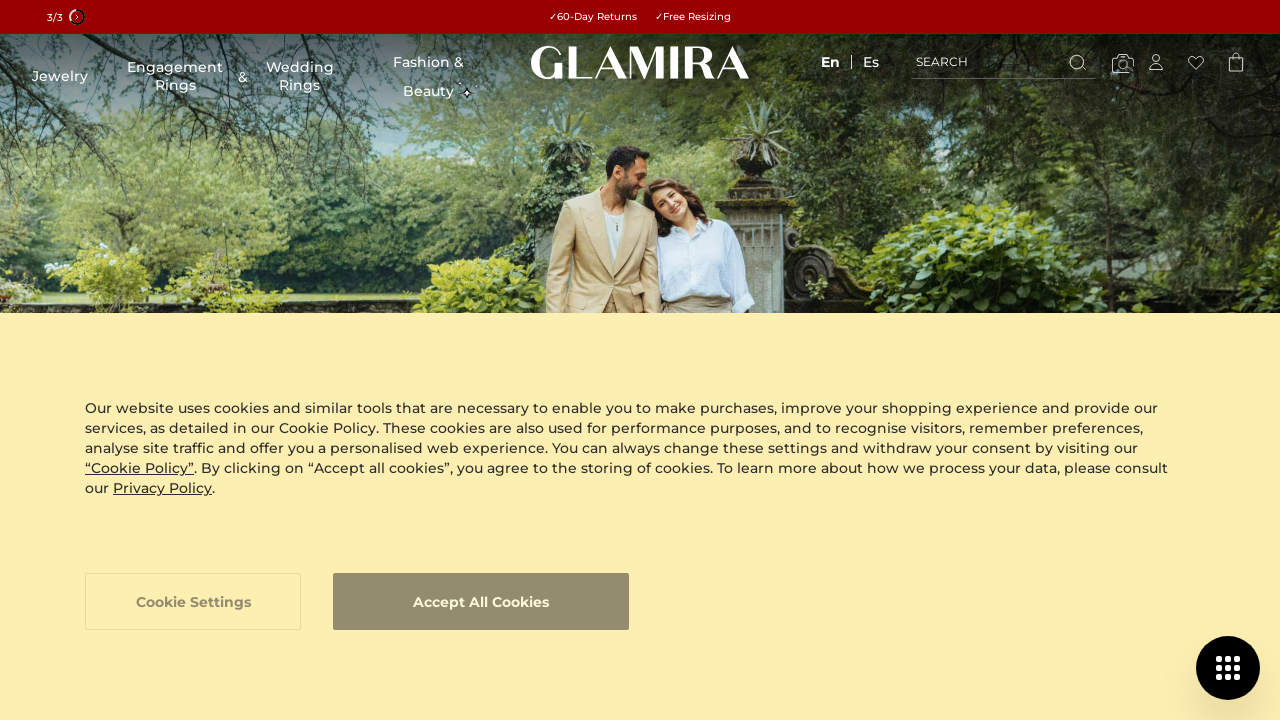

Waited for page to reach networkidle state
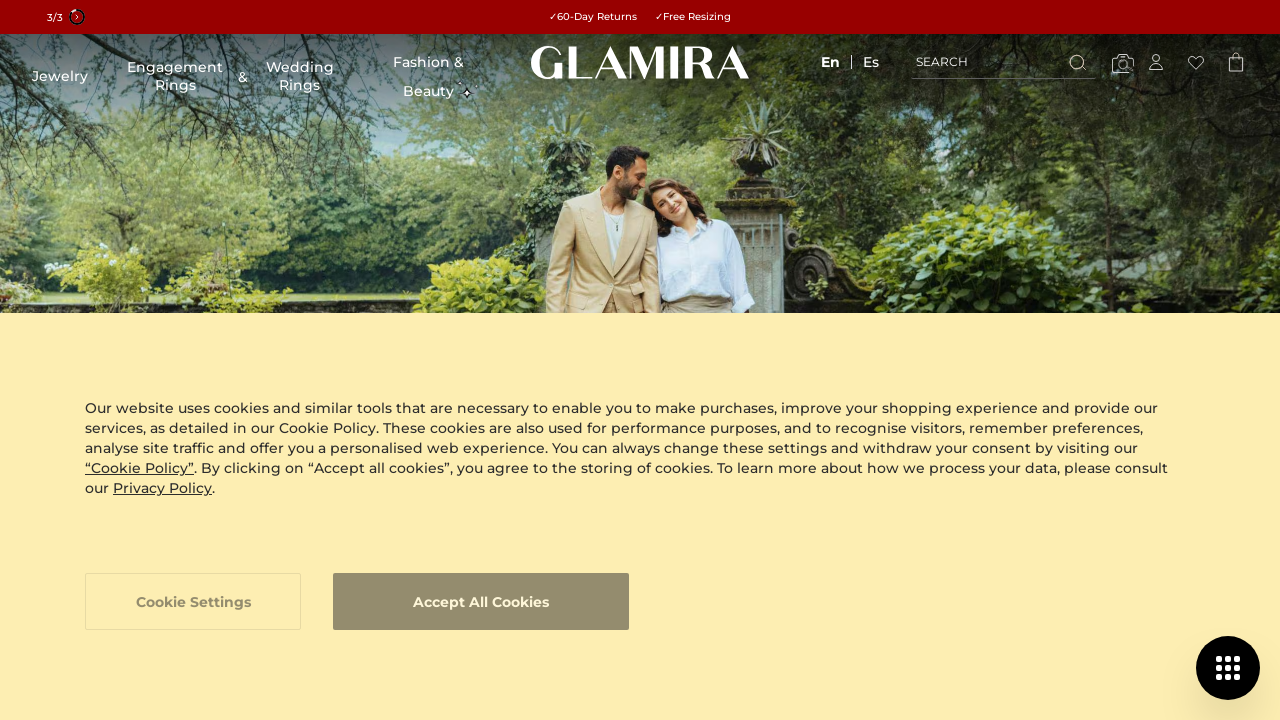

Main content body element is visible
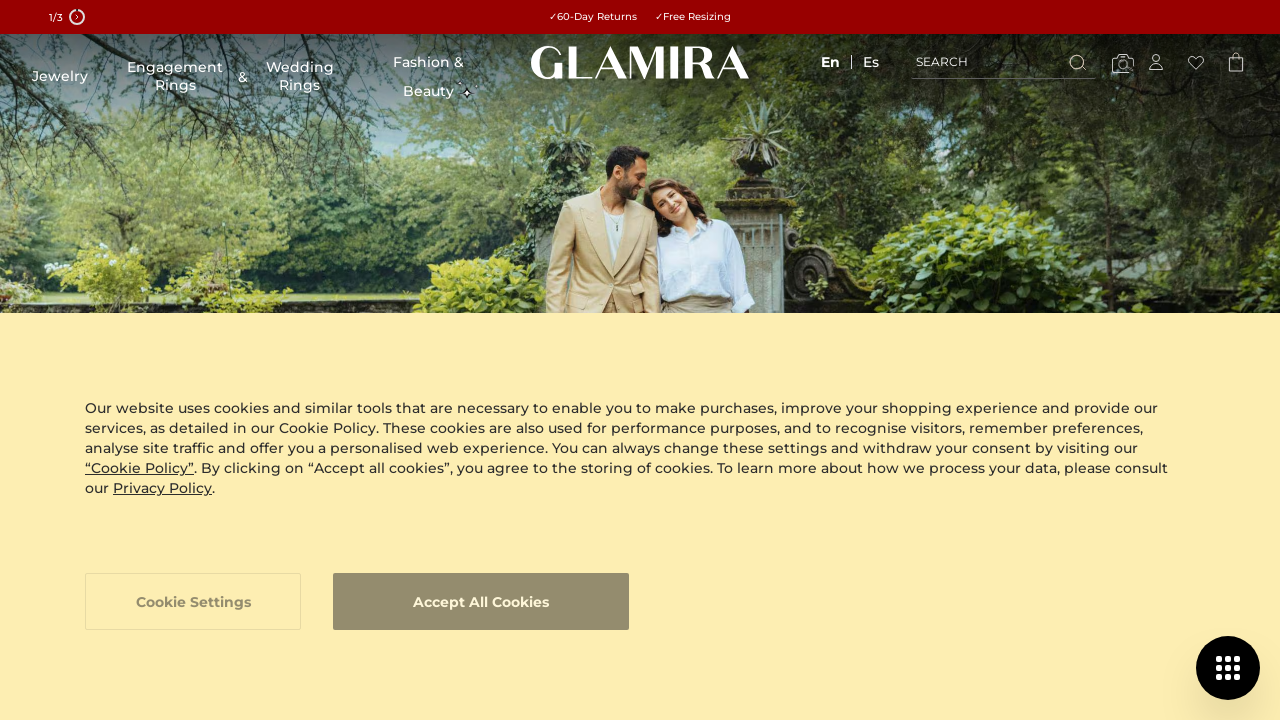

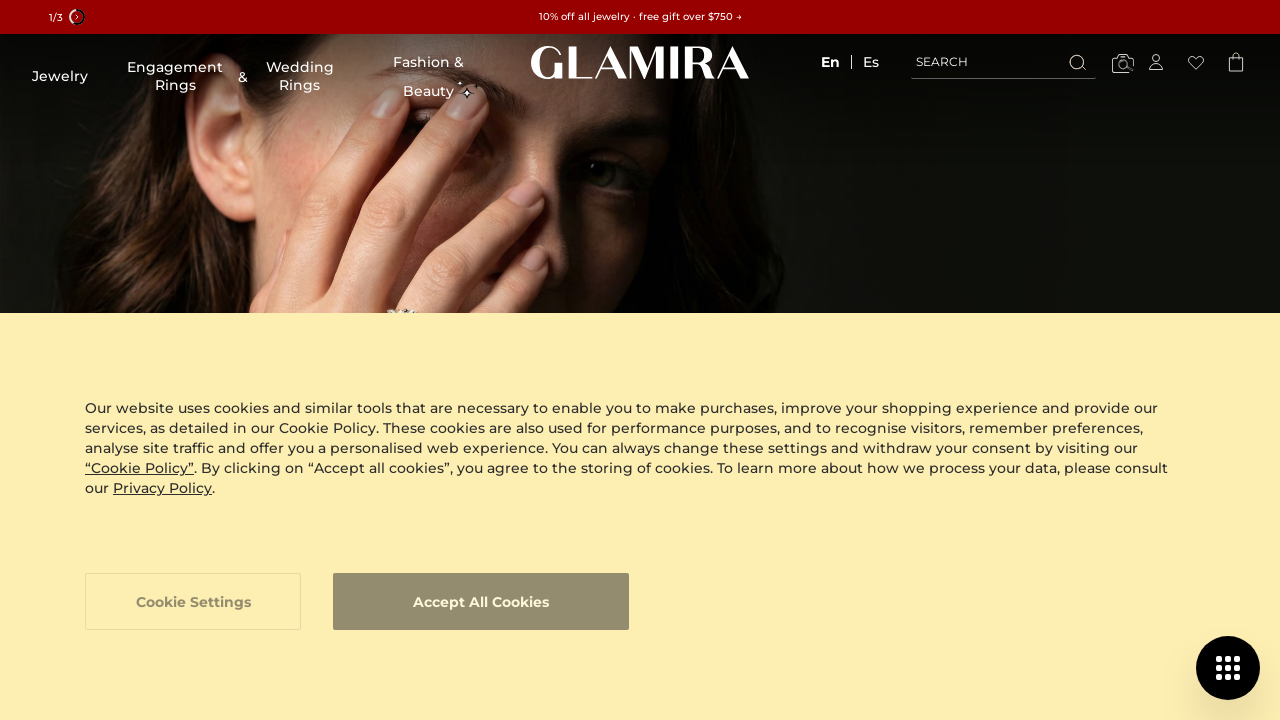